Opens the career menu and clicks on the "Medarbetare" (Coworkers) link in the navigation

Starting URL: https://careers.contactor.cag.se/

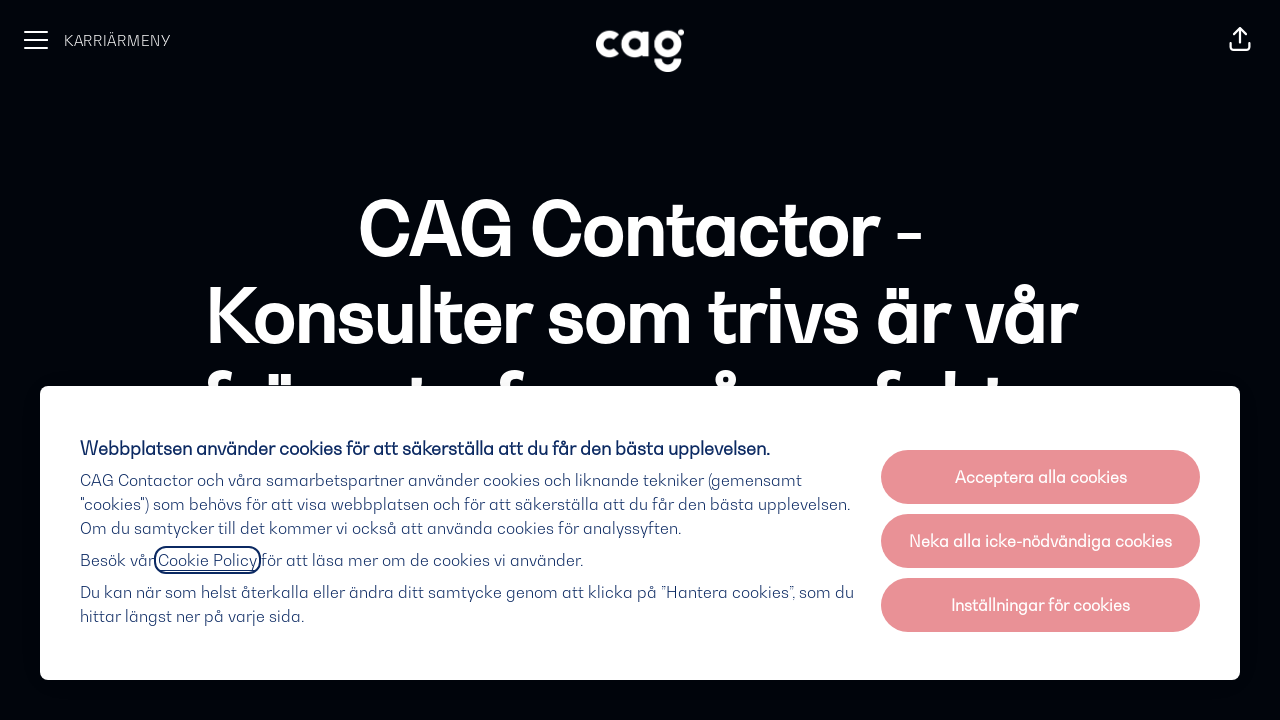

Clicked Karriärmeny (Career menu) button to expand it at (97, 40) on internal:role=button[name="Karriärmeny"i]
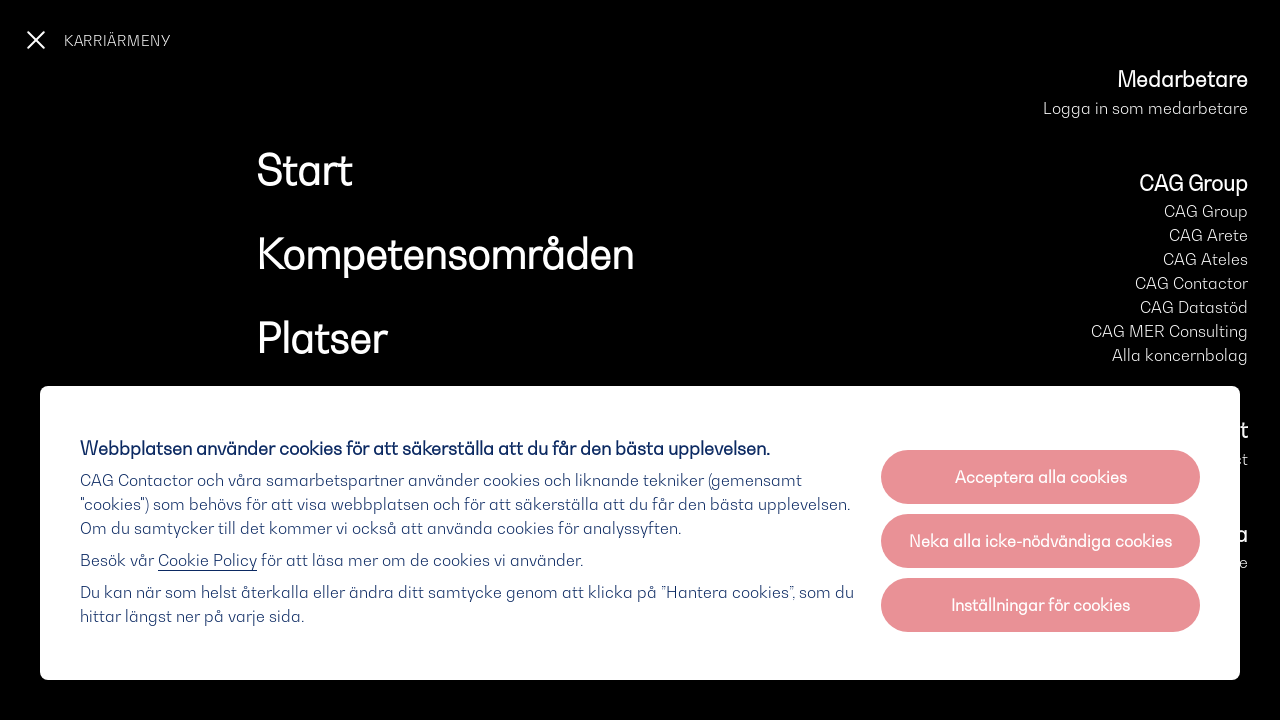

Located Medarbetare (Coworkers) link in navigation
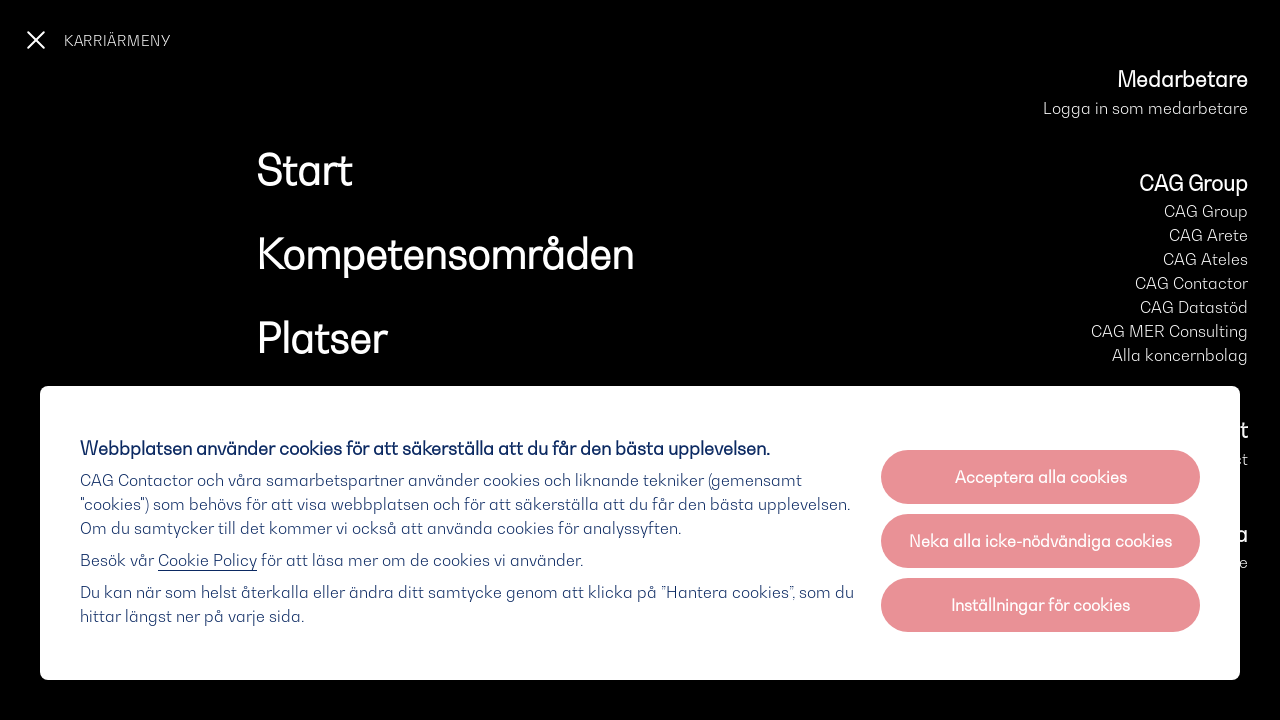

Focused on Medarbetare link on internal:role=navigation >> internal:role=link[name="Medarbetare"i]
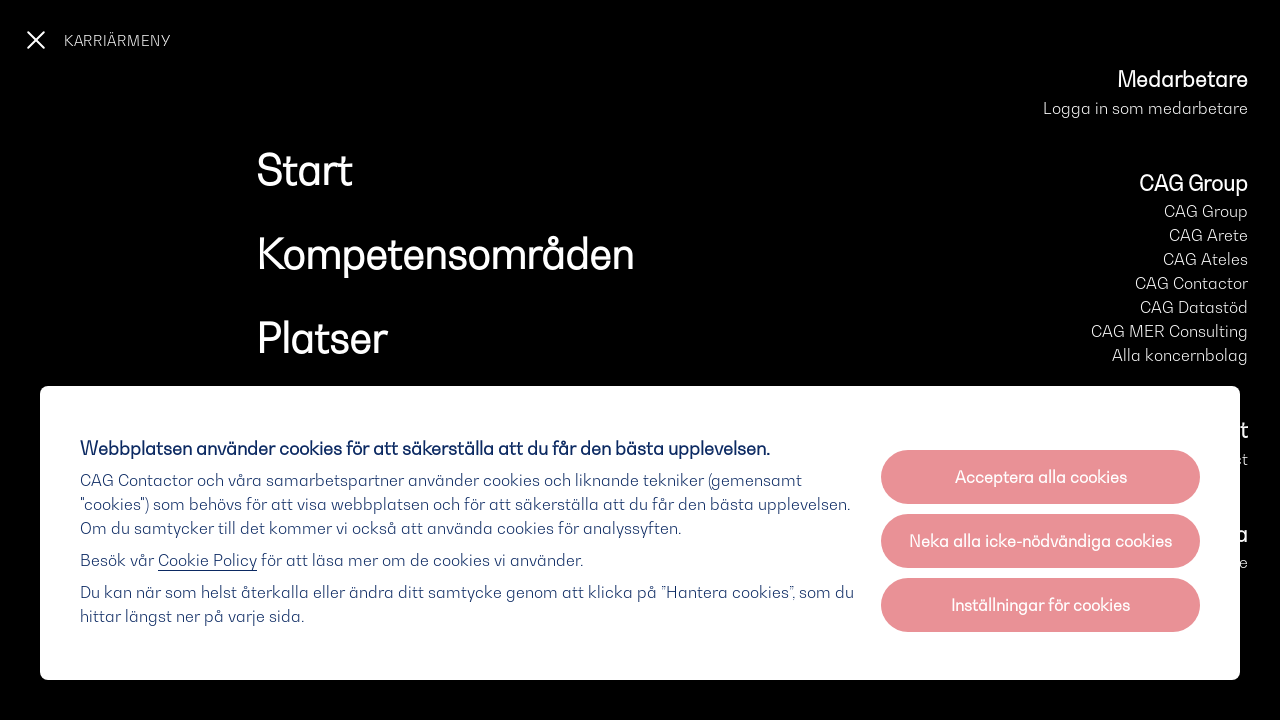

Clicked Medarbetare (Coworkers) link at (640, 360) on internal:role=navigation >> internal:role=link[name="Medarbetare"i]
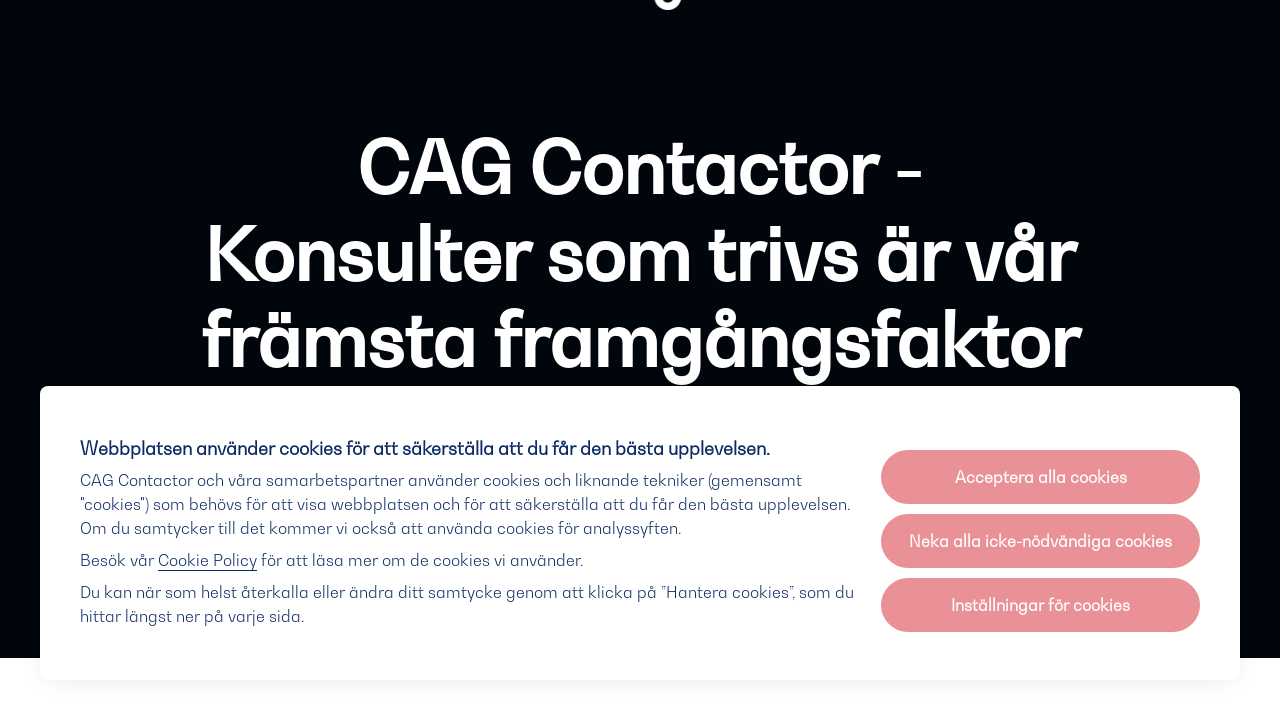

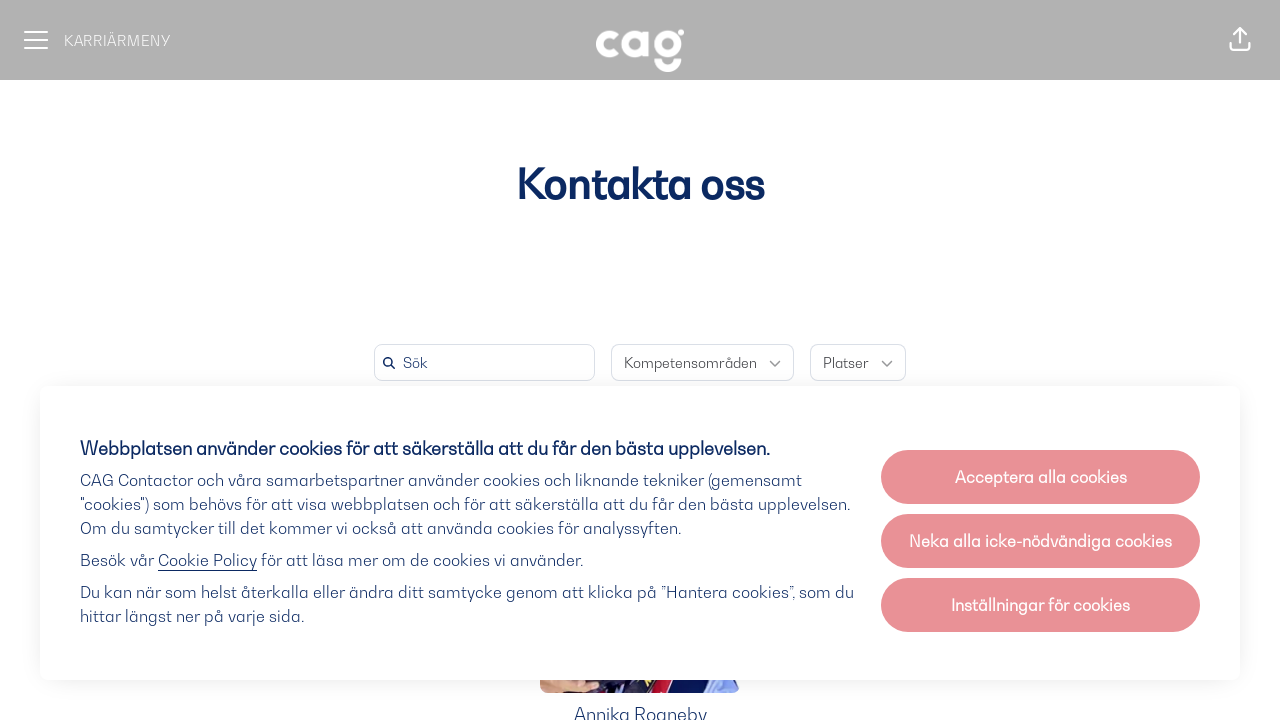